Waits for a specific price to appear, books an item, solves a mathematical captcha, and submits the solution

Starting URL: http://suninjuly.github.io/explicit_wait2.html

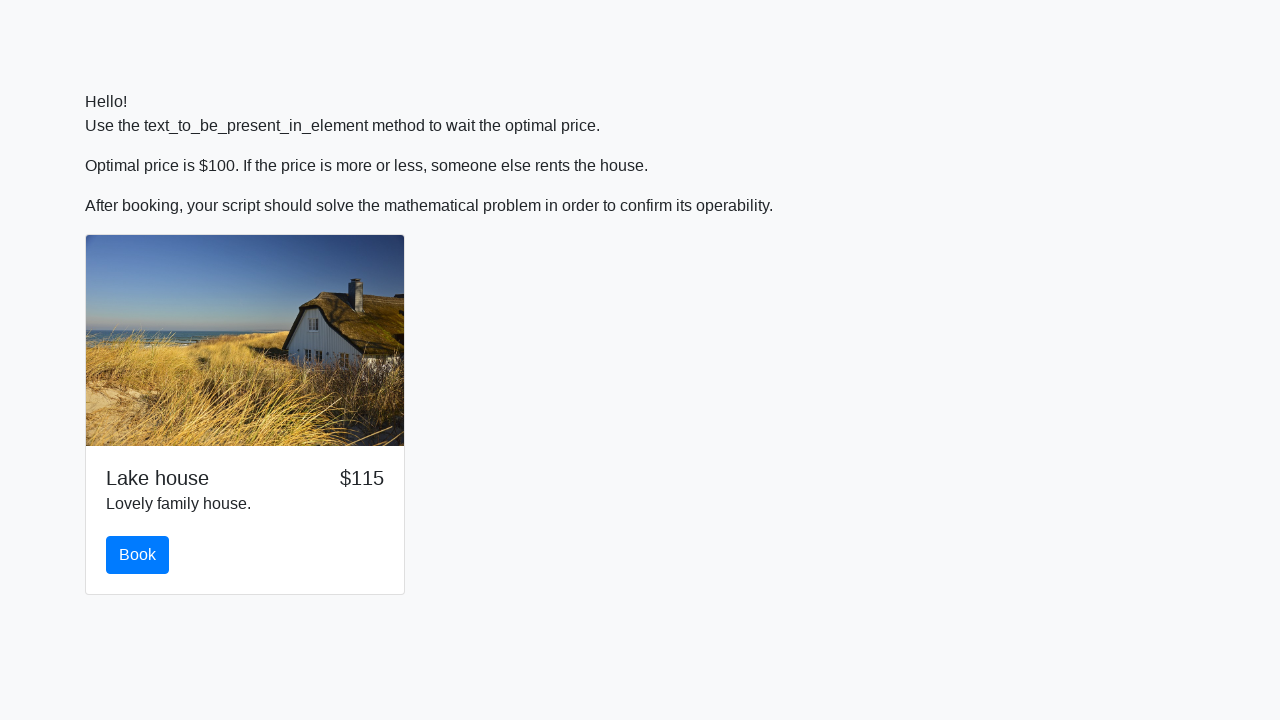

Waited for price to reach $100
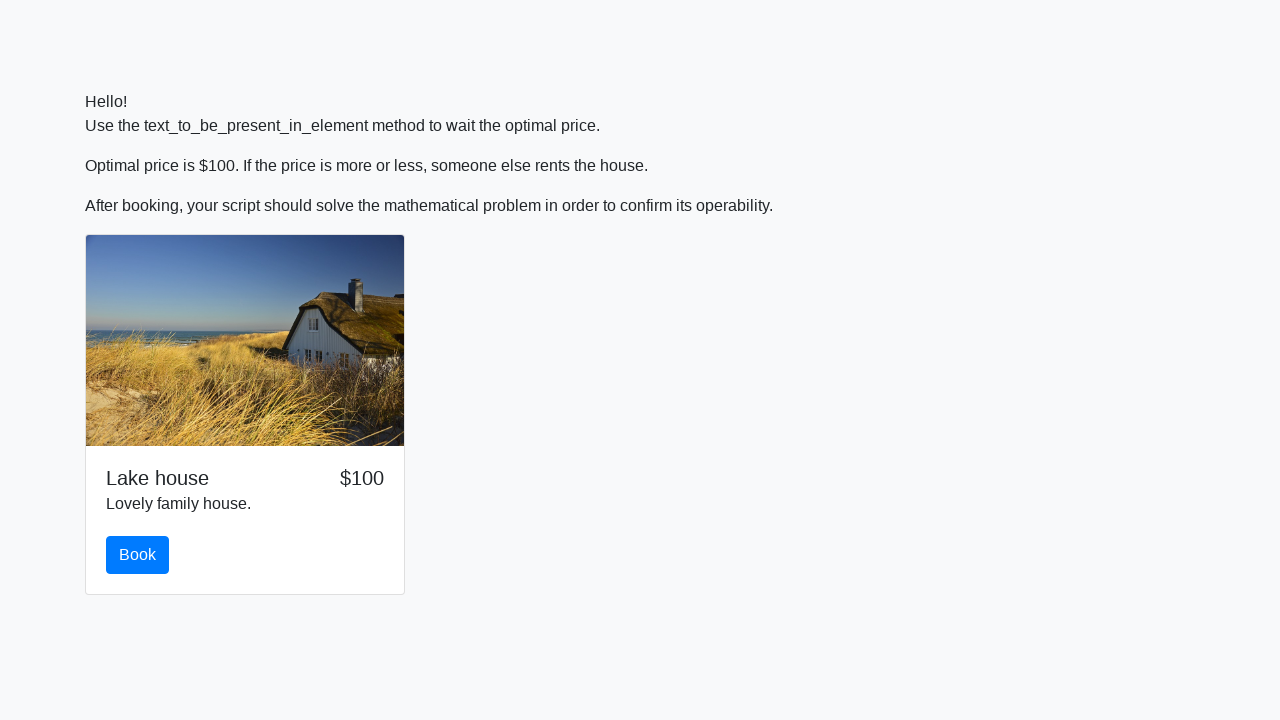

Clicked the book button at (138, 555) on #book
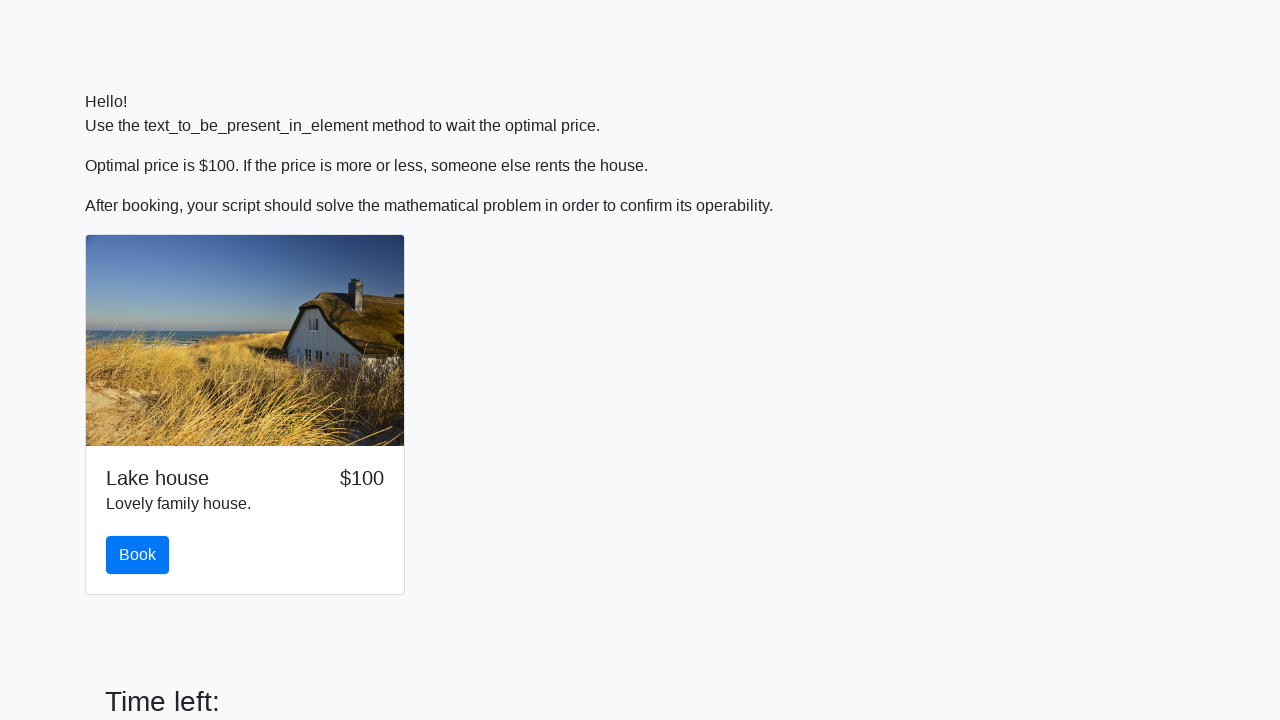

Retrieved input value: 131
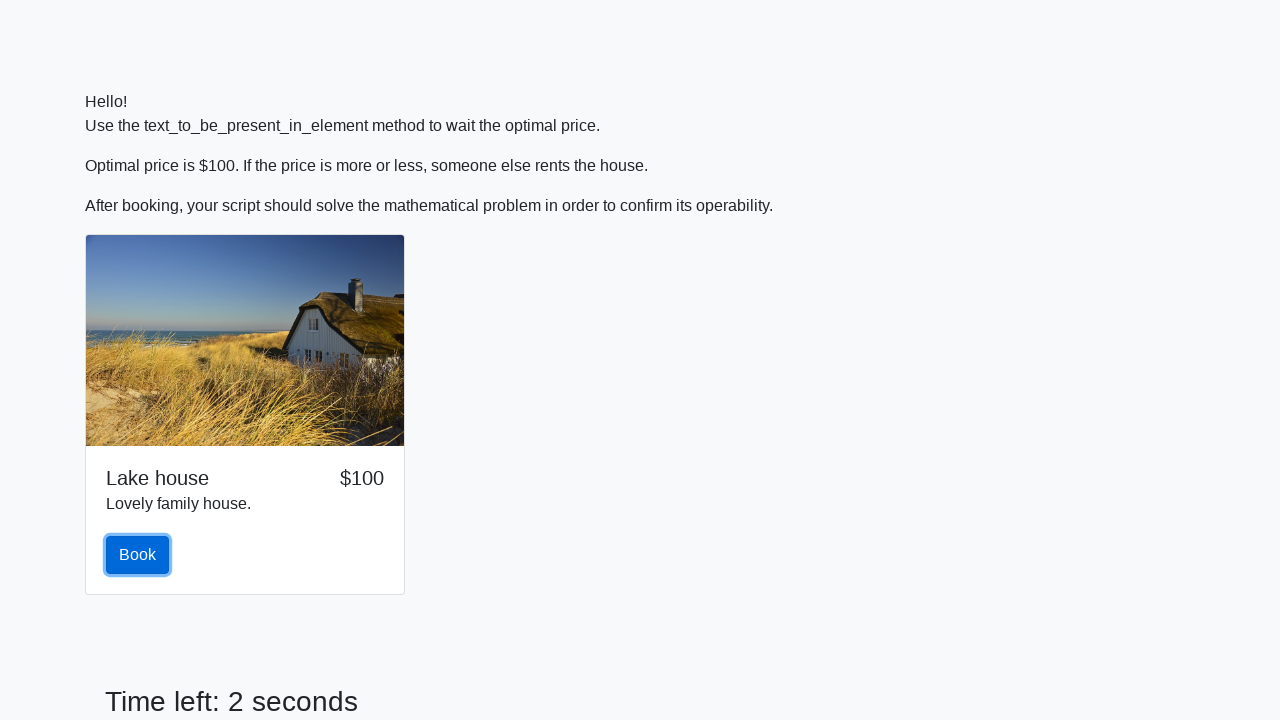

Calculated and filled the answer field with mathematical solution on #answer
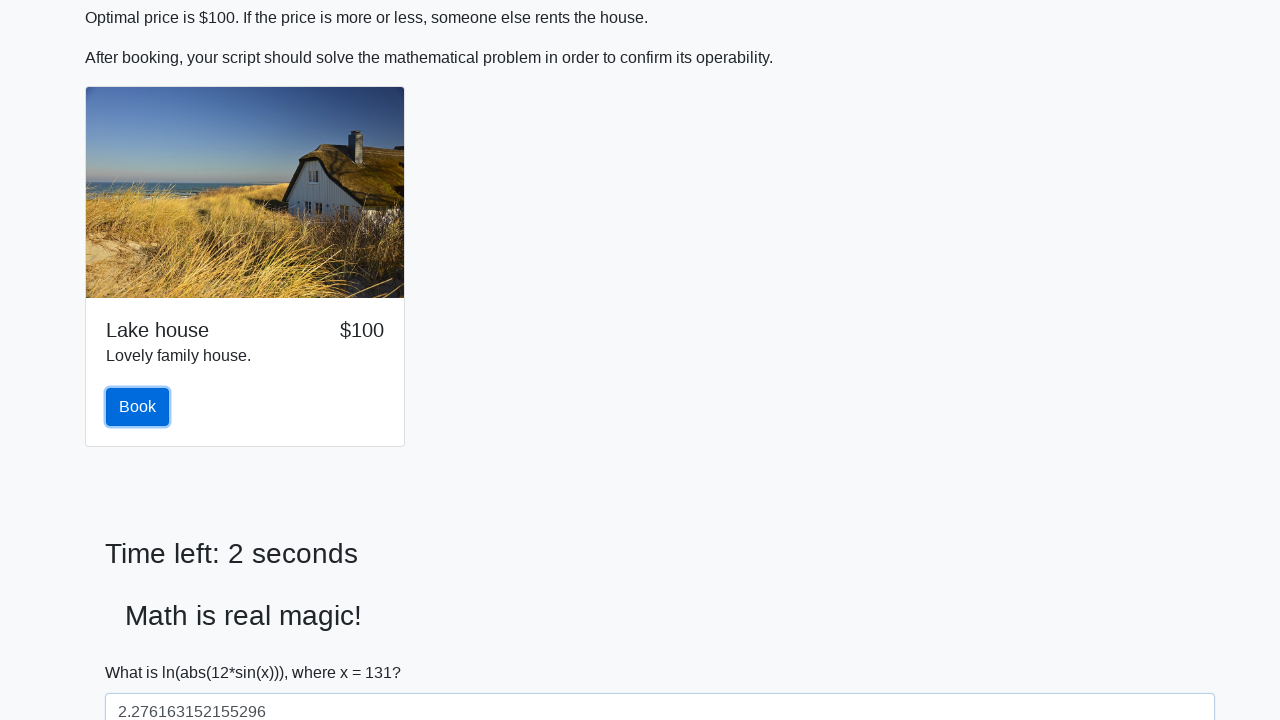

Scrolled to solve button
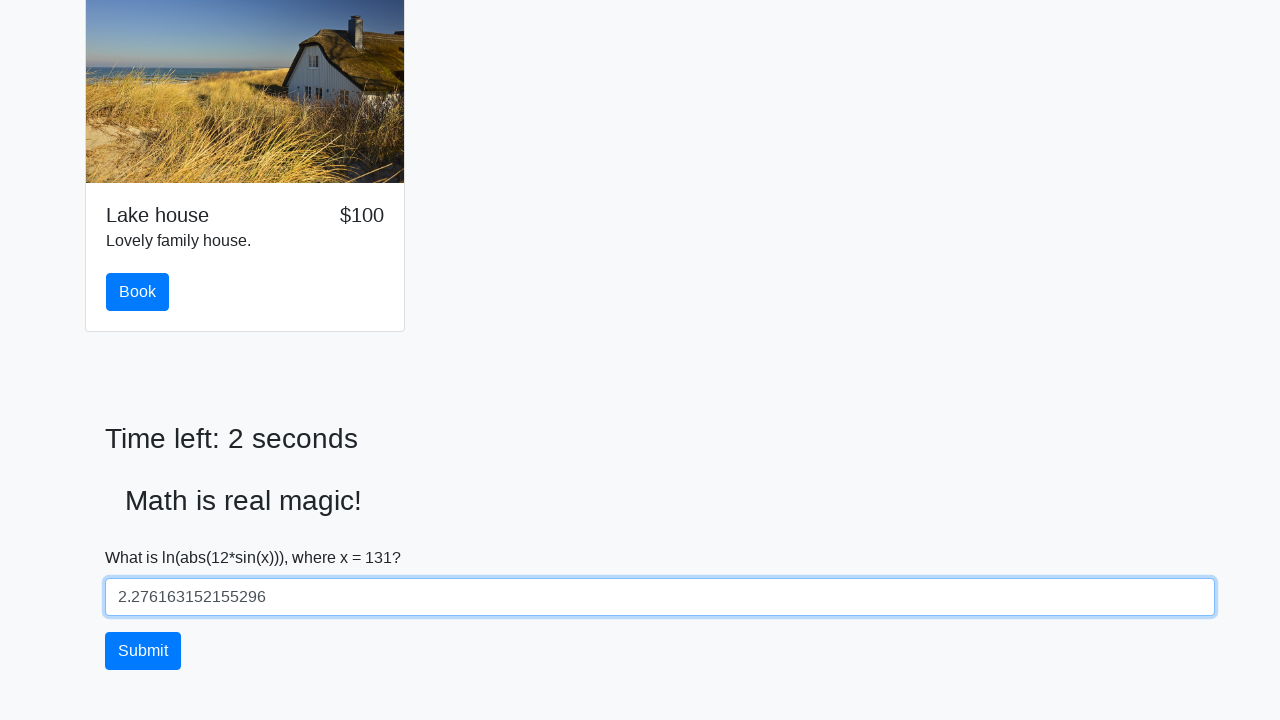

Clicked the solve button to submit the captcha solution at (143, 651) on #solve
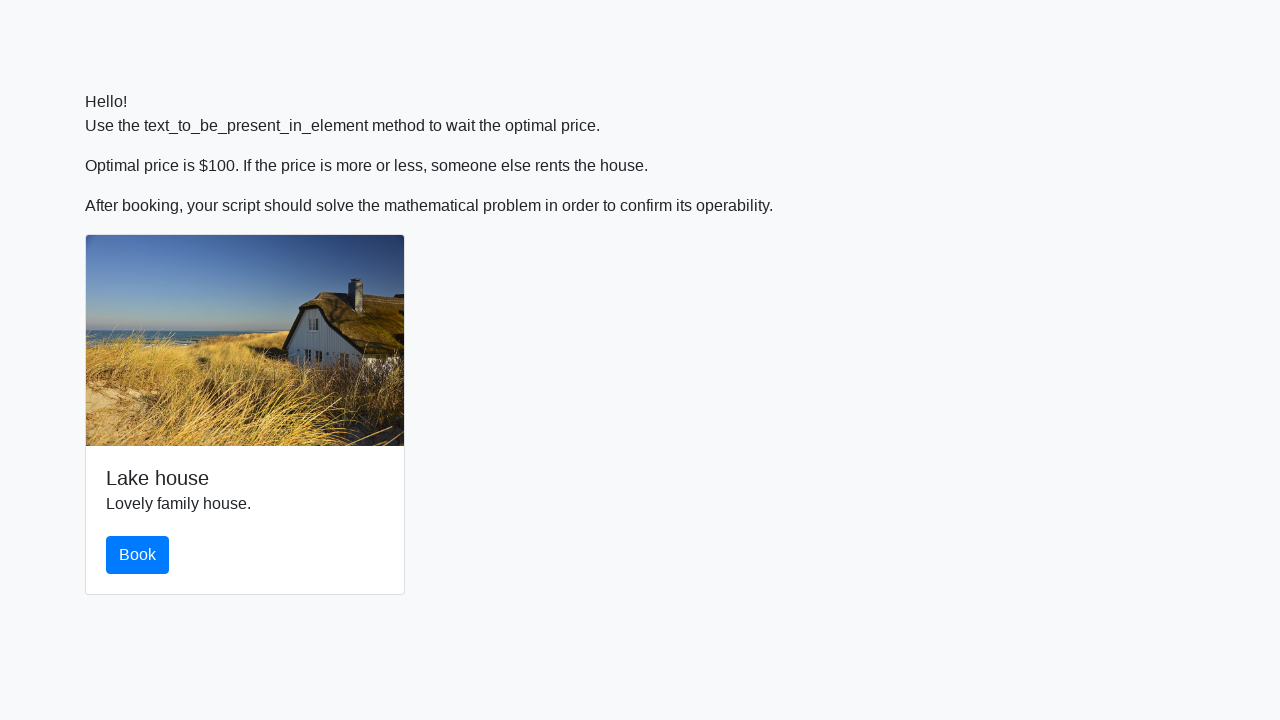

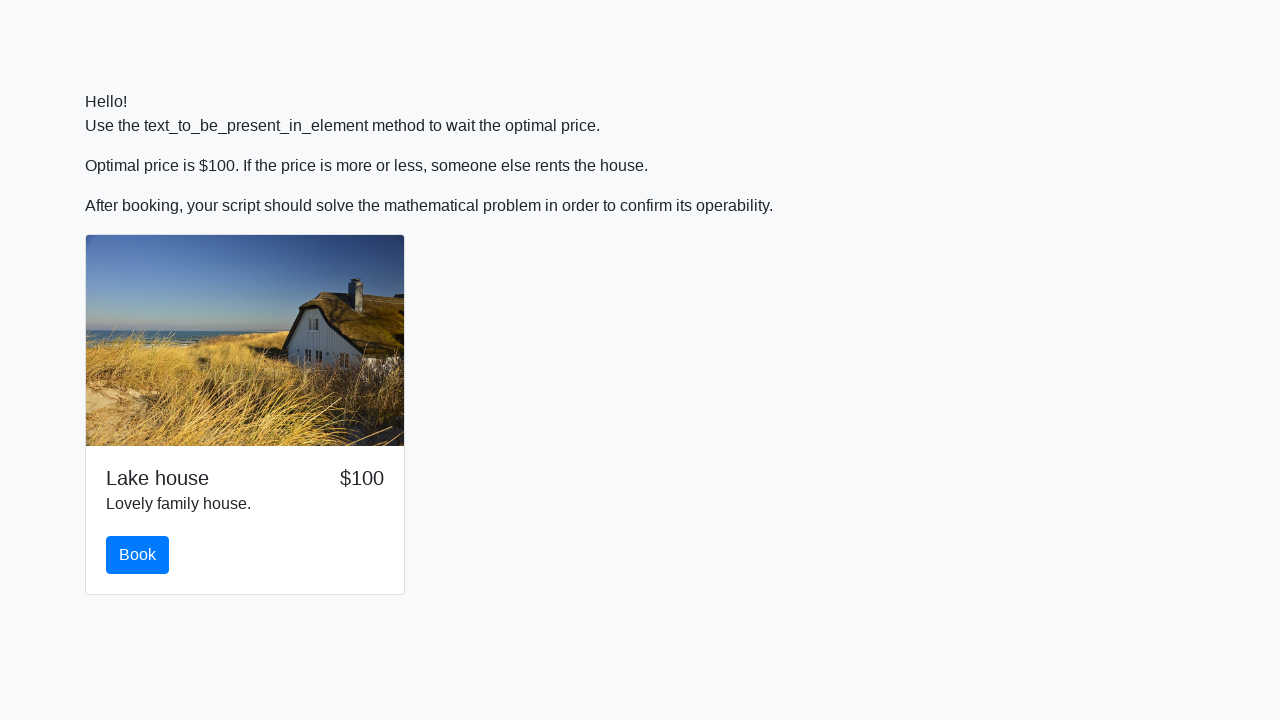